Tests JavaScript alert popup handling by triggering an alert and dismissing it within an iframe context

Starting URL: https://www.w3schools.com/js/tryit.asp?filename=tryjs_alert

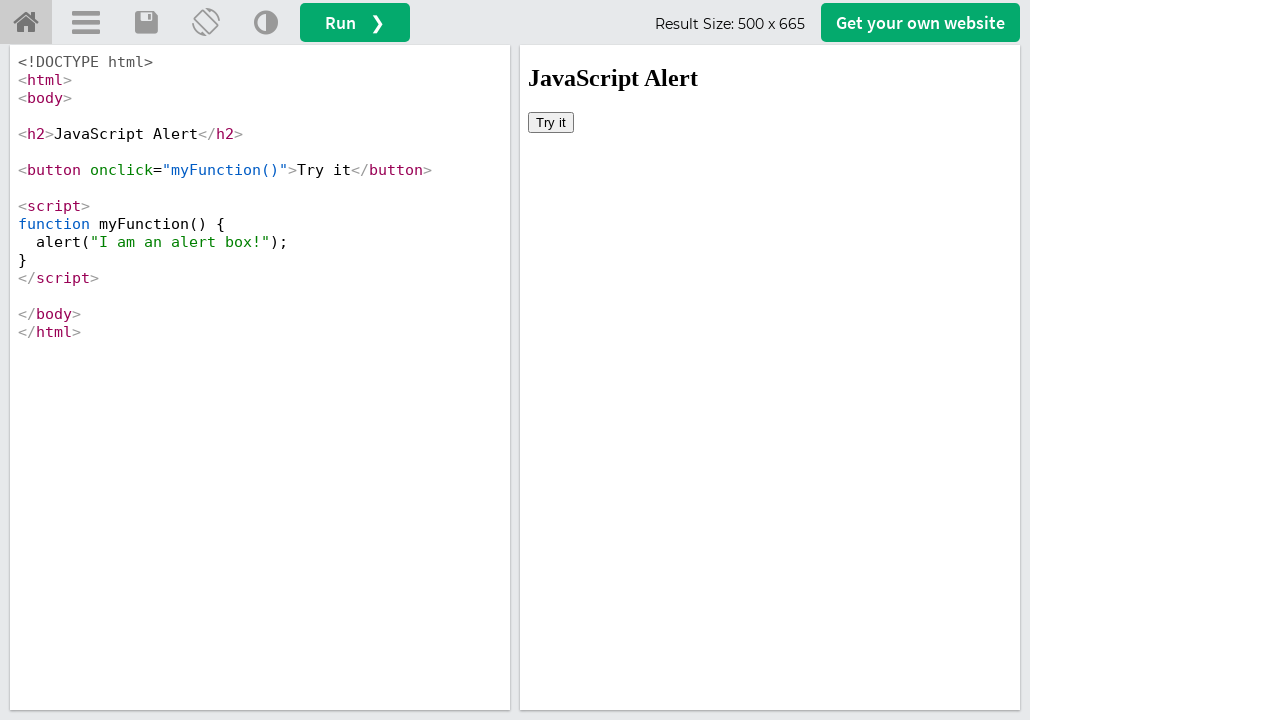

Located iframe with id 'iframeResult' containing the demo
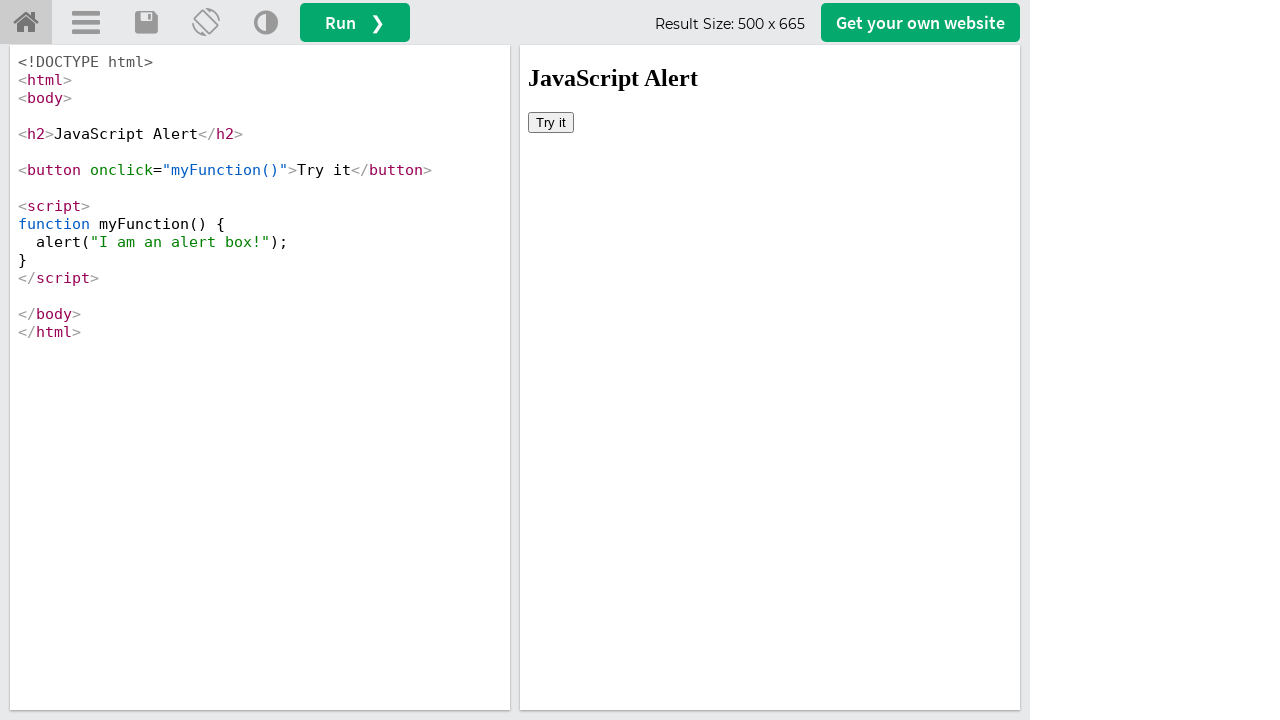

Clicked 'Try it' button to trigger the JavaScript alert popup at (551, 122) on iframe[id='iframeResult'] >> internal:control=enter-frame >> xpath=//button[text
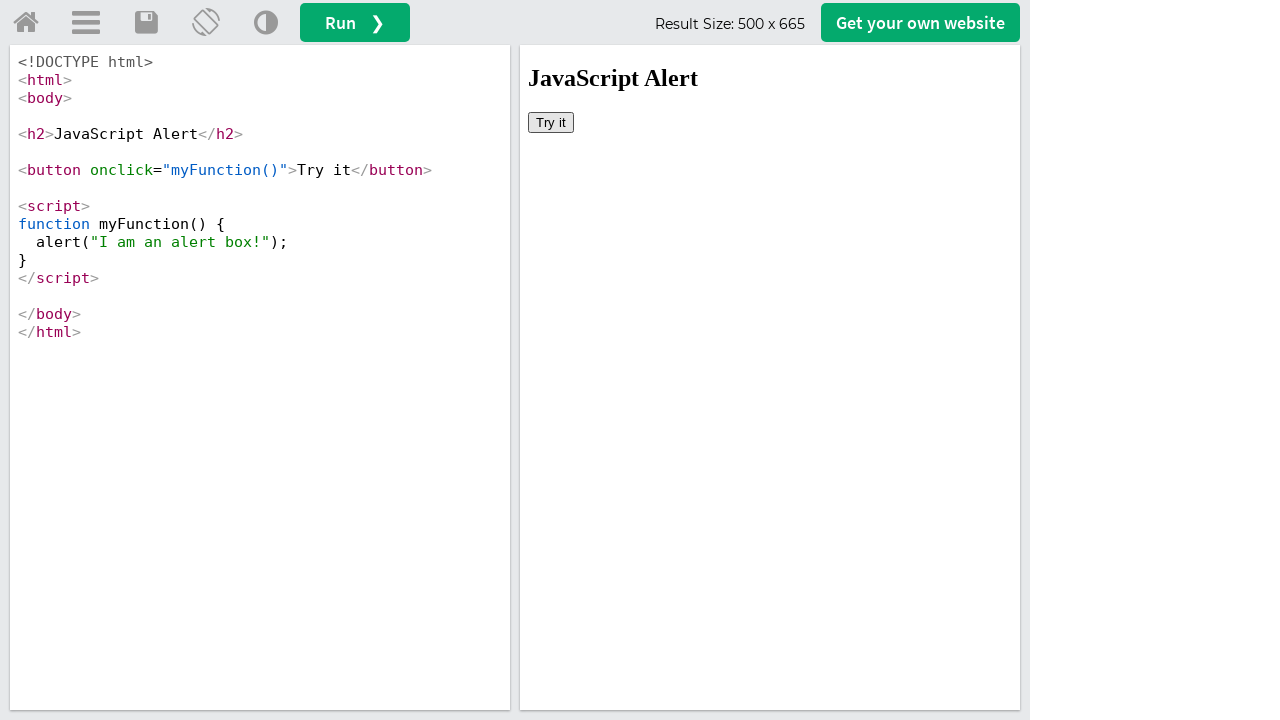

Set up dialog handler to dismiss the alert popup
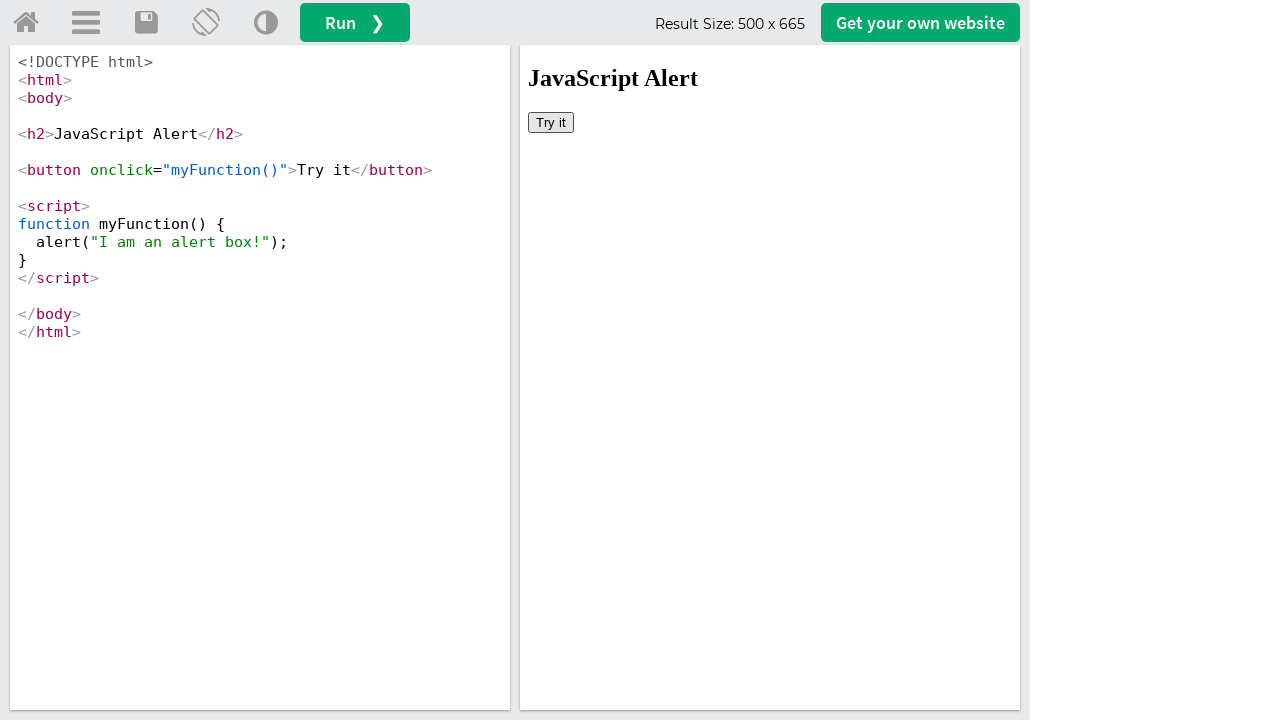

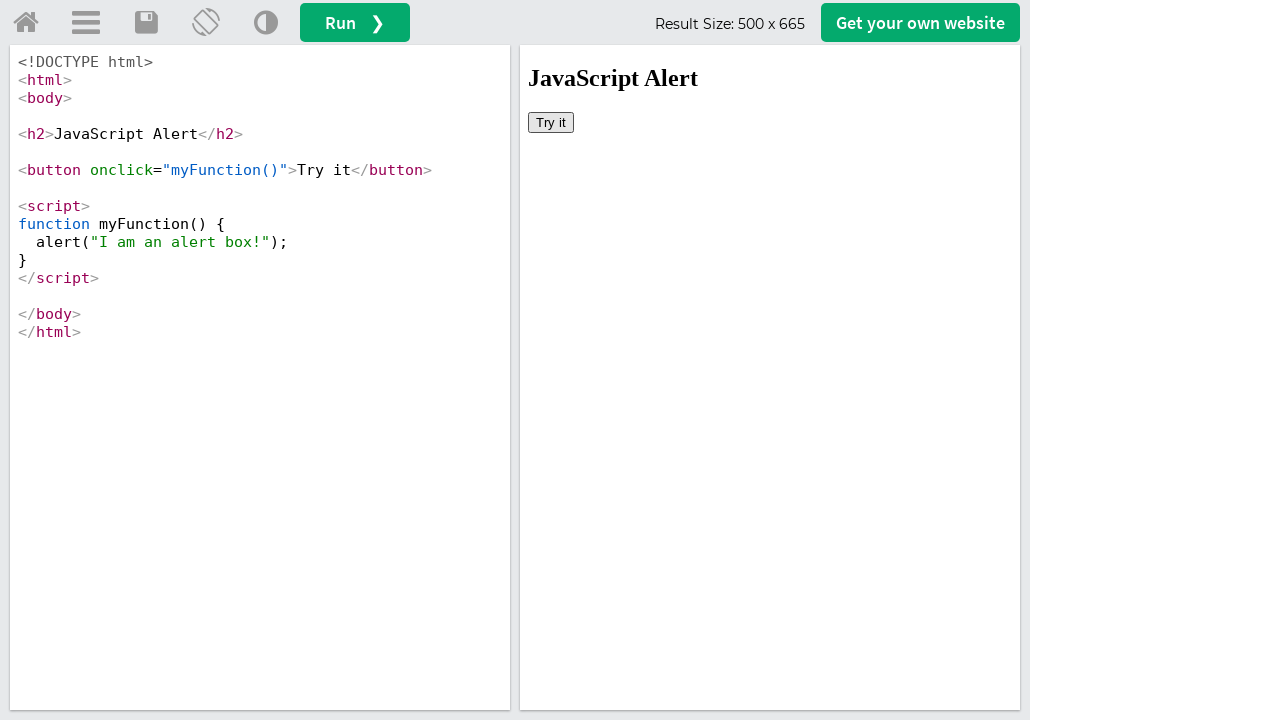